Navigates to W3Schools HTML tables tutorial page and verifies that the customers table with data rows is present and accessible.

Starting URL: https://www.w3schools.com/html/html_tables.asp

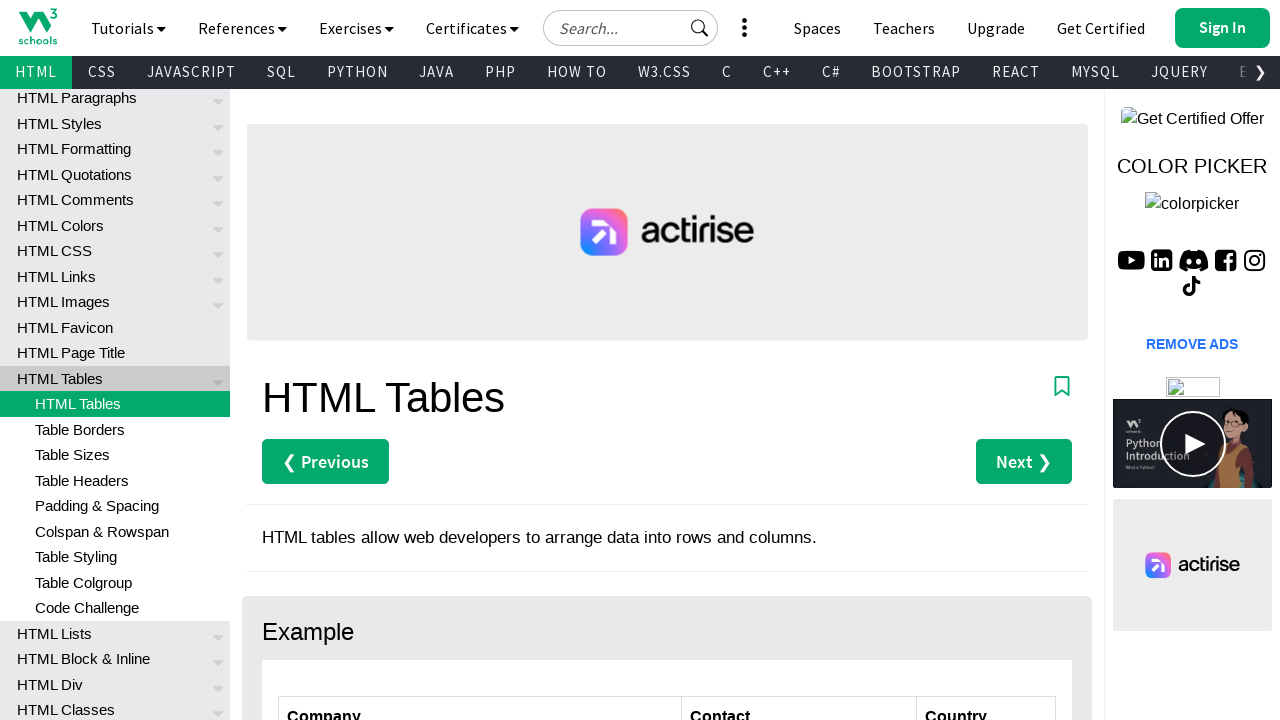

Navigated to W3Schools HTML tables tutorial page
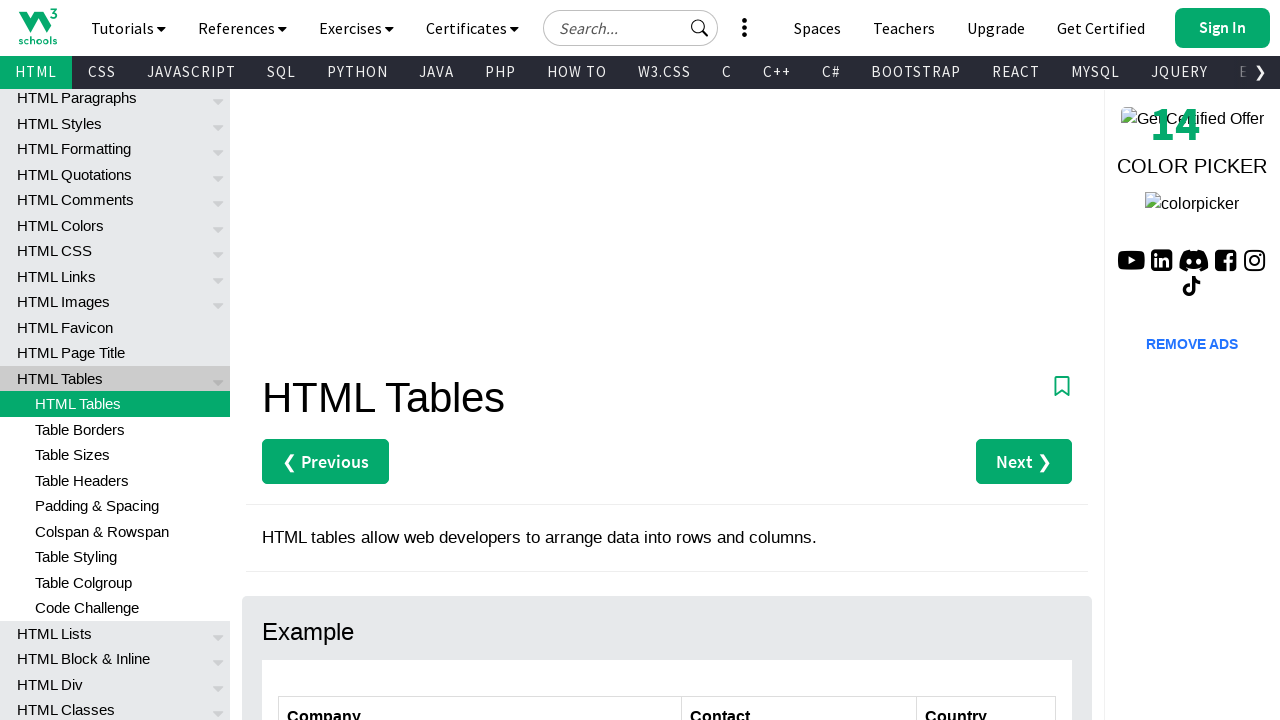

Customers table with id 'customers' is present on the page
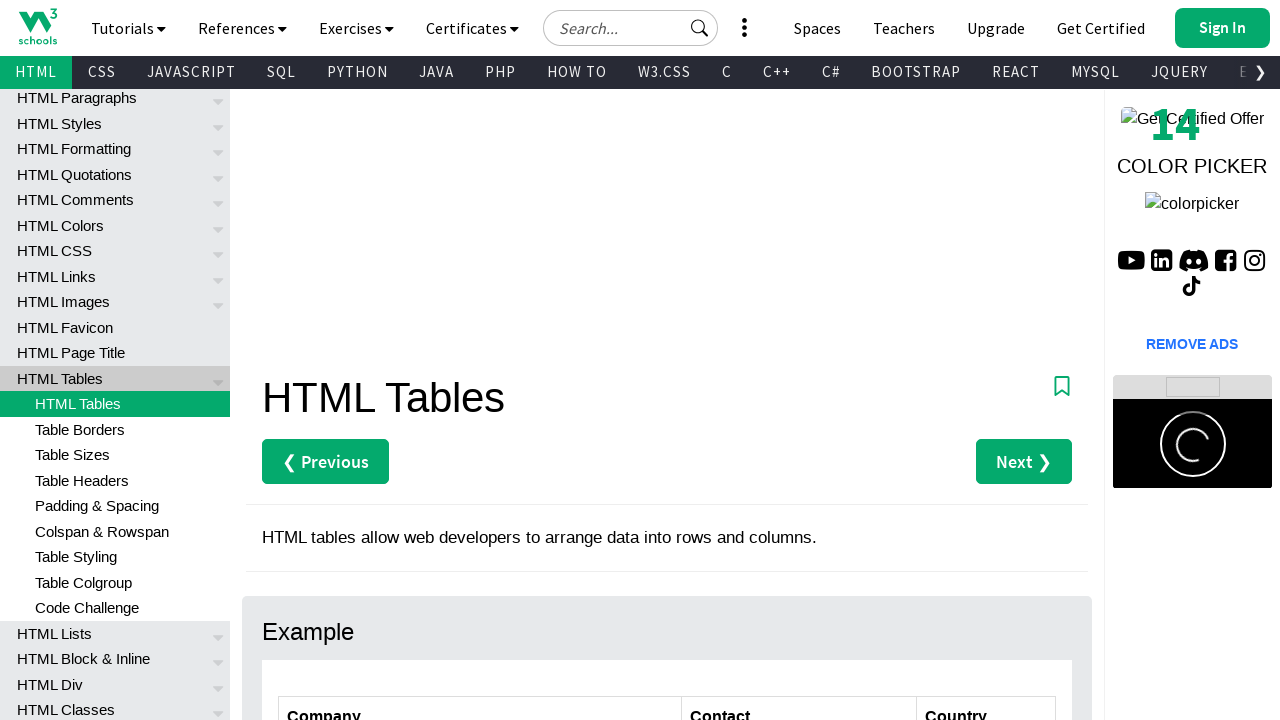

Verified that data rows exist in the customers table
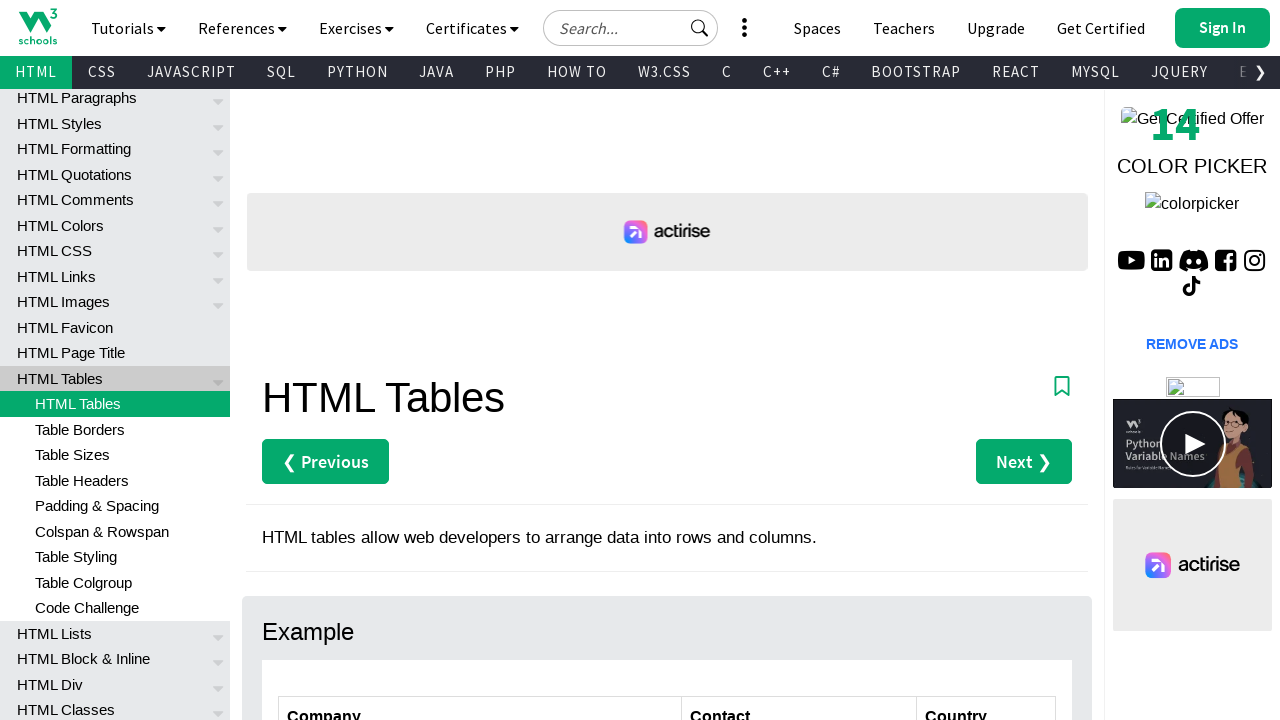

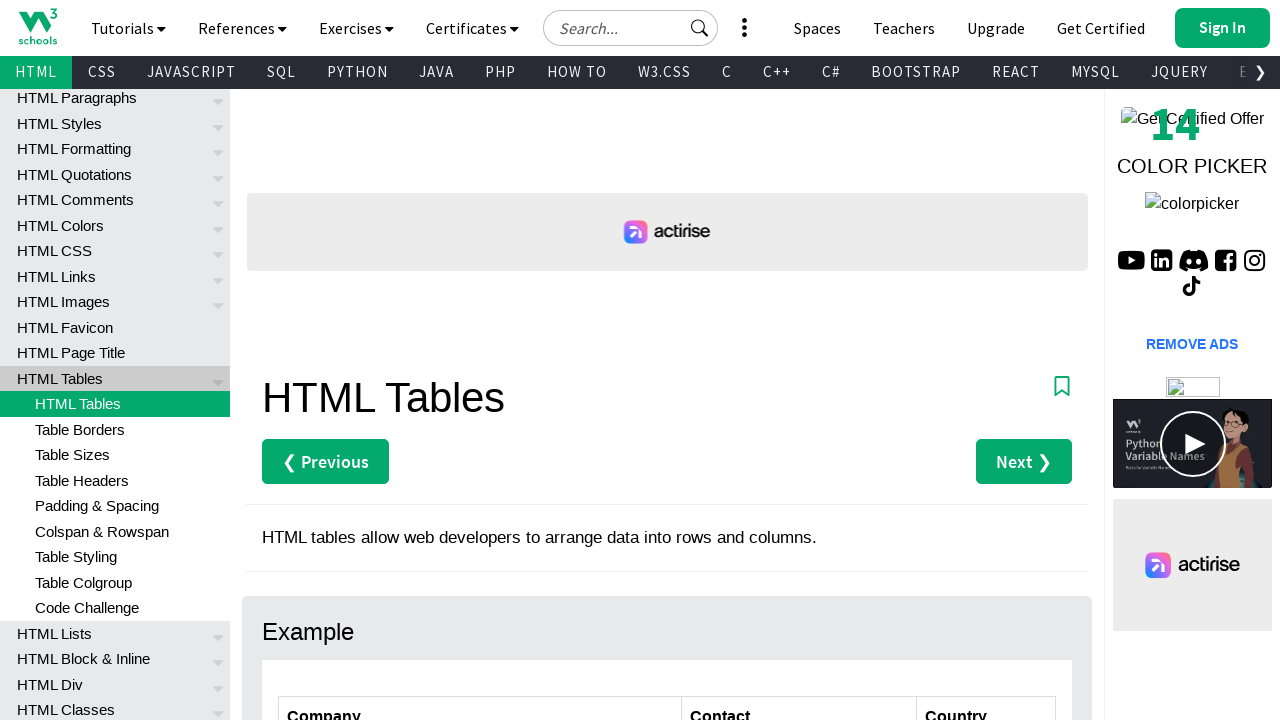